Tests various JavaScript alert interactions including basic alerts, confirm boxes, and prompt dialogs with text input

Starting URL: https://www.tutorialspoint.com/selenium/practice/alerts.php

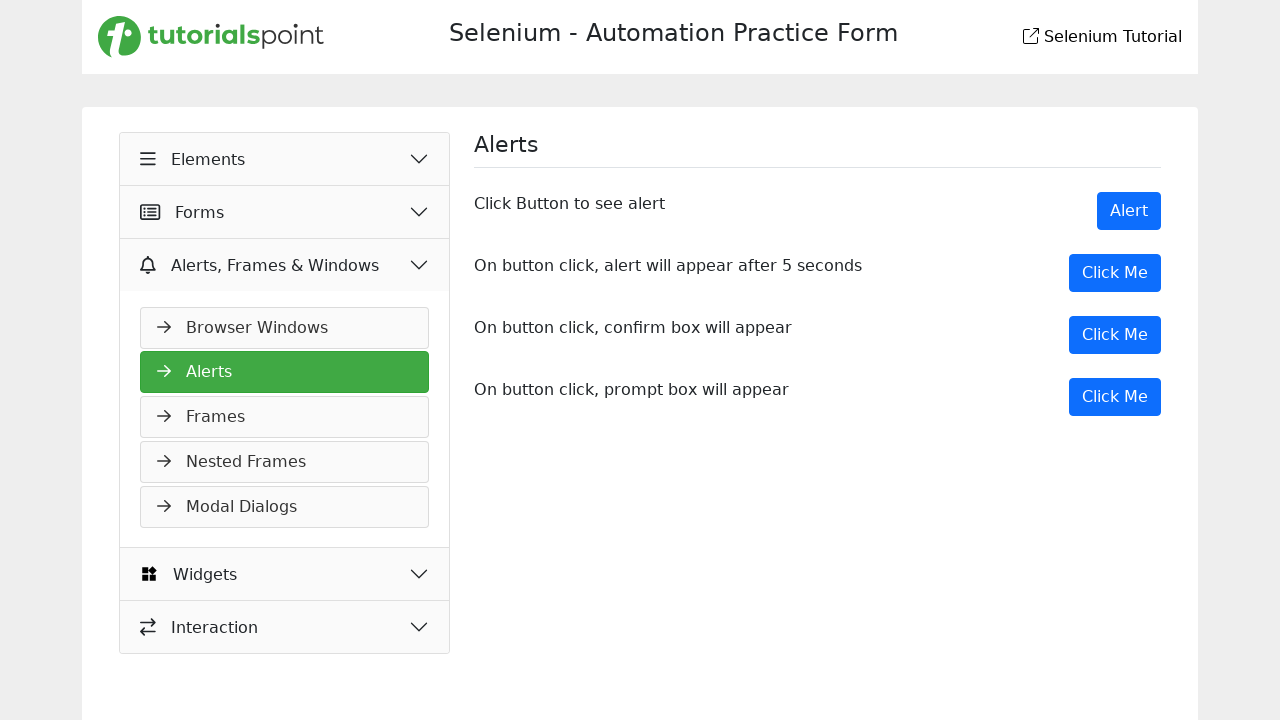

Clicked Alert button to trigger basic alert at (1129, 211) on xpath=//button[text() = 'Alert']
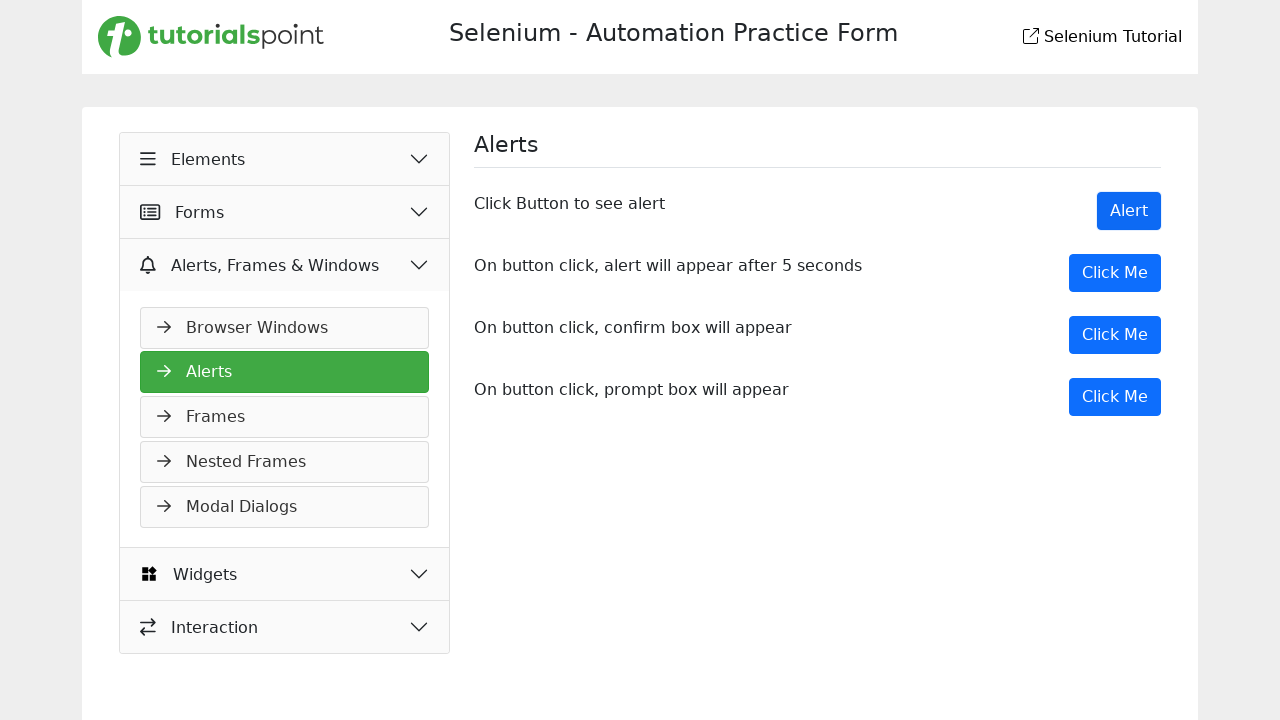

Set up dialog handler to accept basic alert
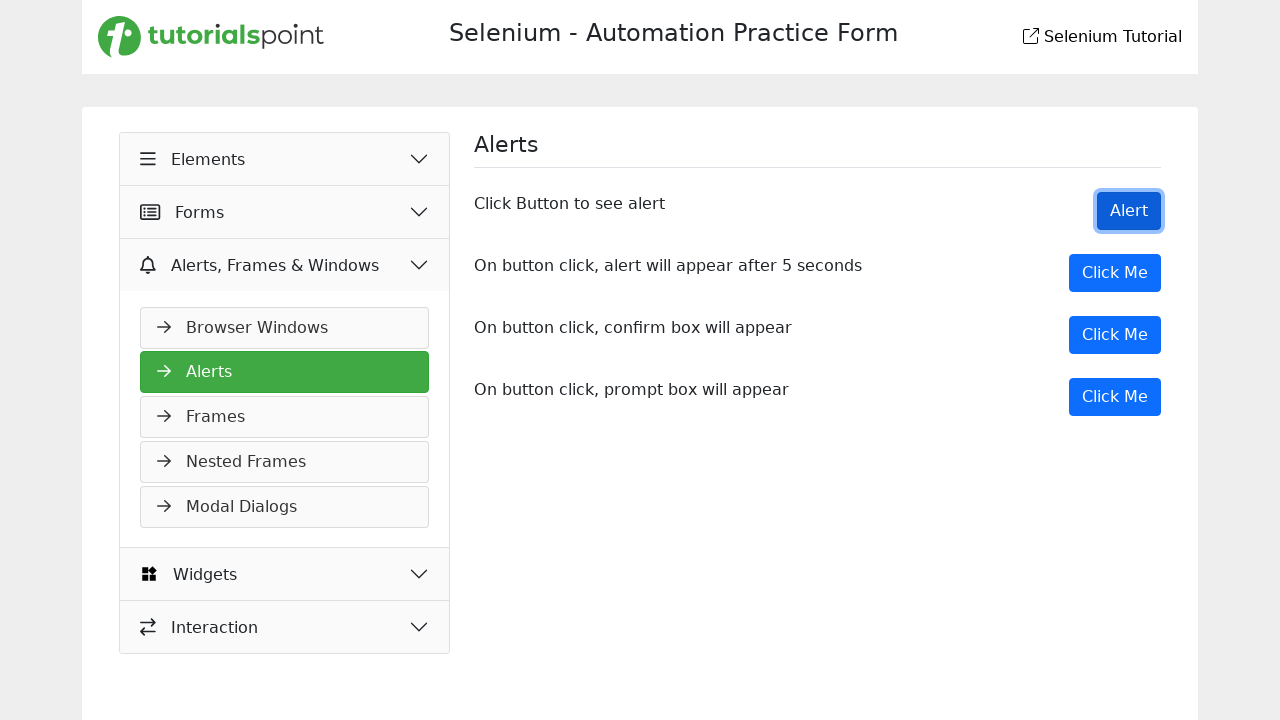

Clicked first 'Click Me' button for delayed alert at (1115, 273) on (//button[text() = 'Click Me'])[1]
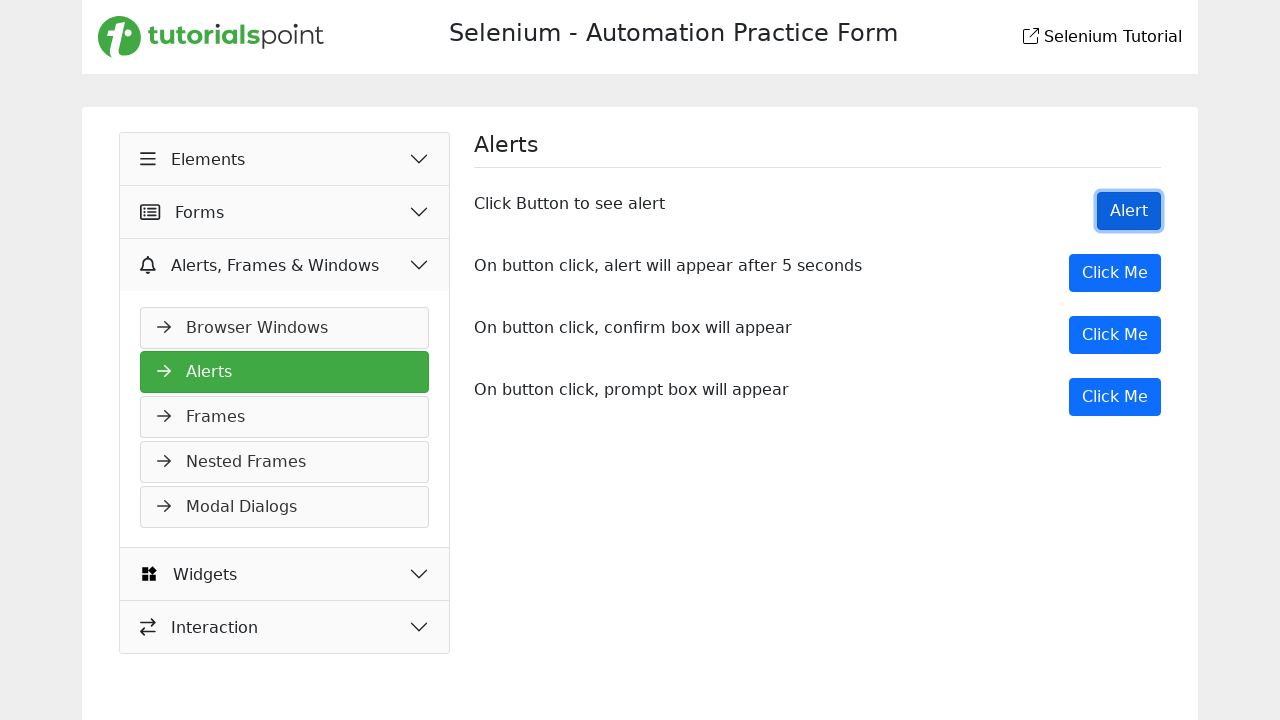

Clicked second 'Click Me' button to trigger confirm box at (1115, 335) on (//button[text() = 'Click Me'])[2]
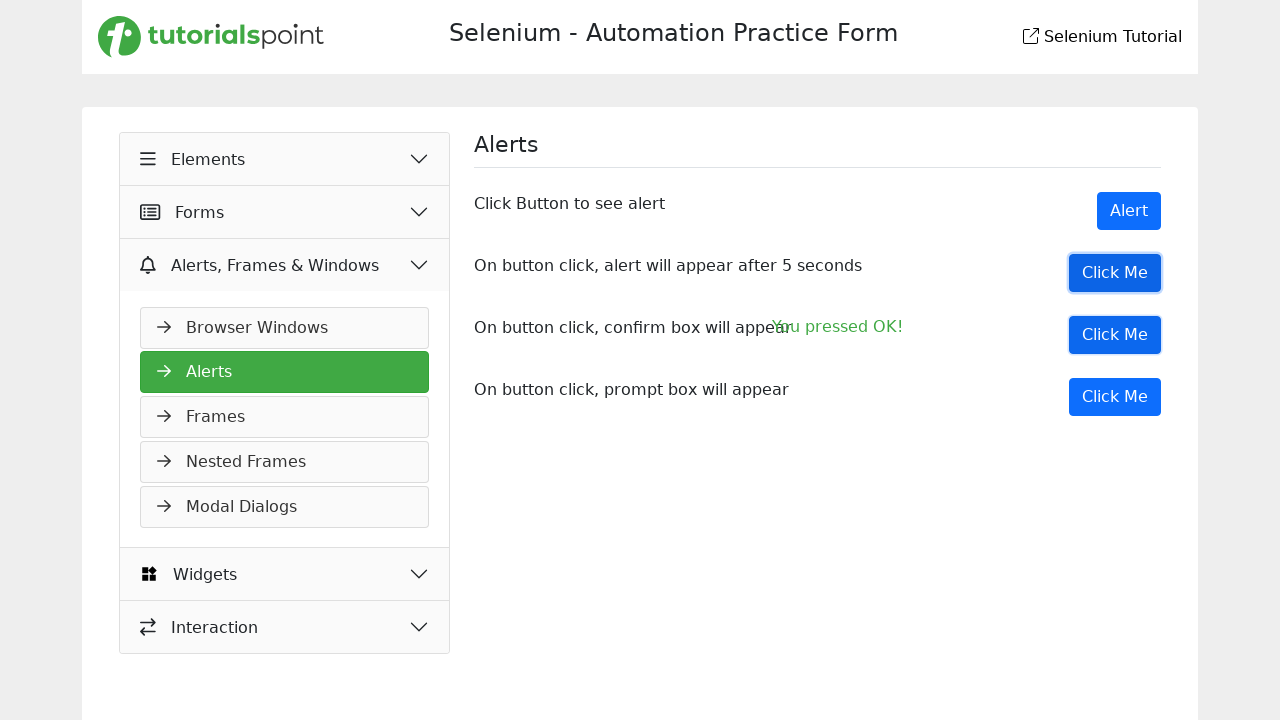

Set up dialog handler to dismiss confirm box
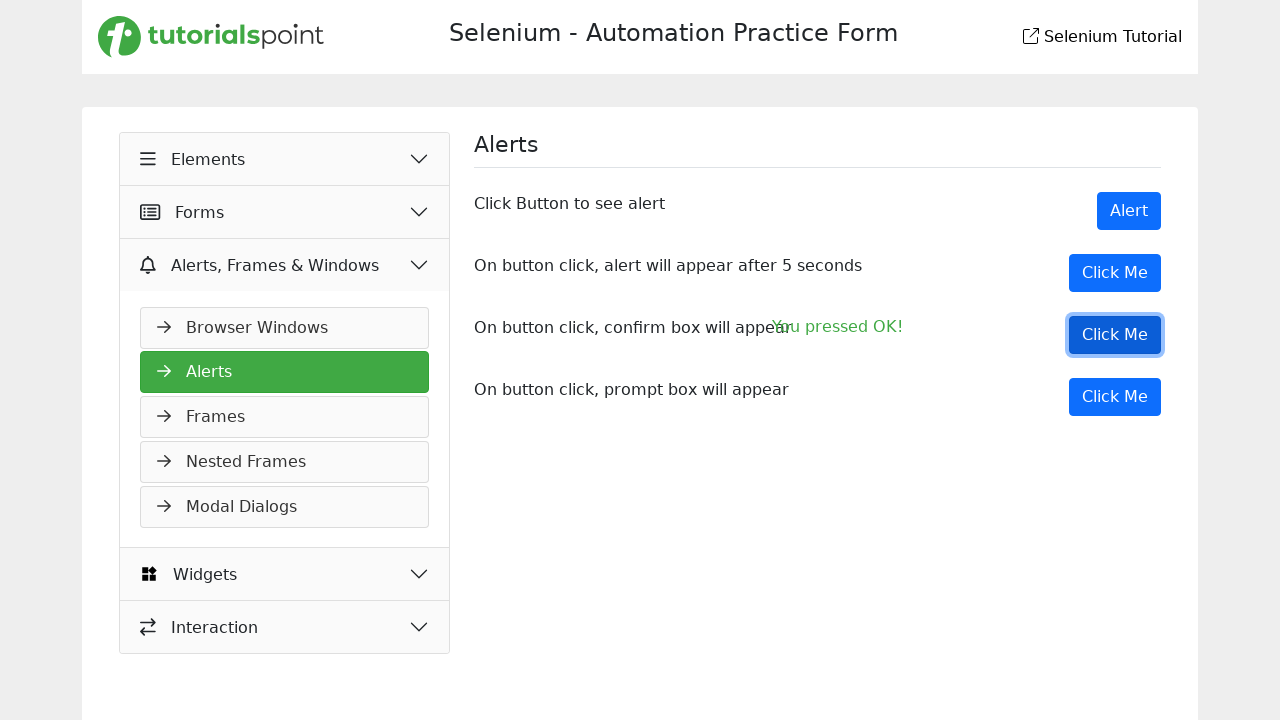

Clicked third 'Click Me' button to trigger prompt dialog at (1115, 397) on (//button[text() = 'Click Me'])[3]
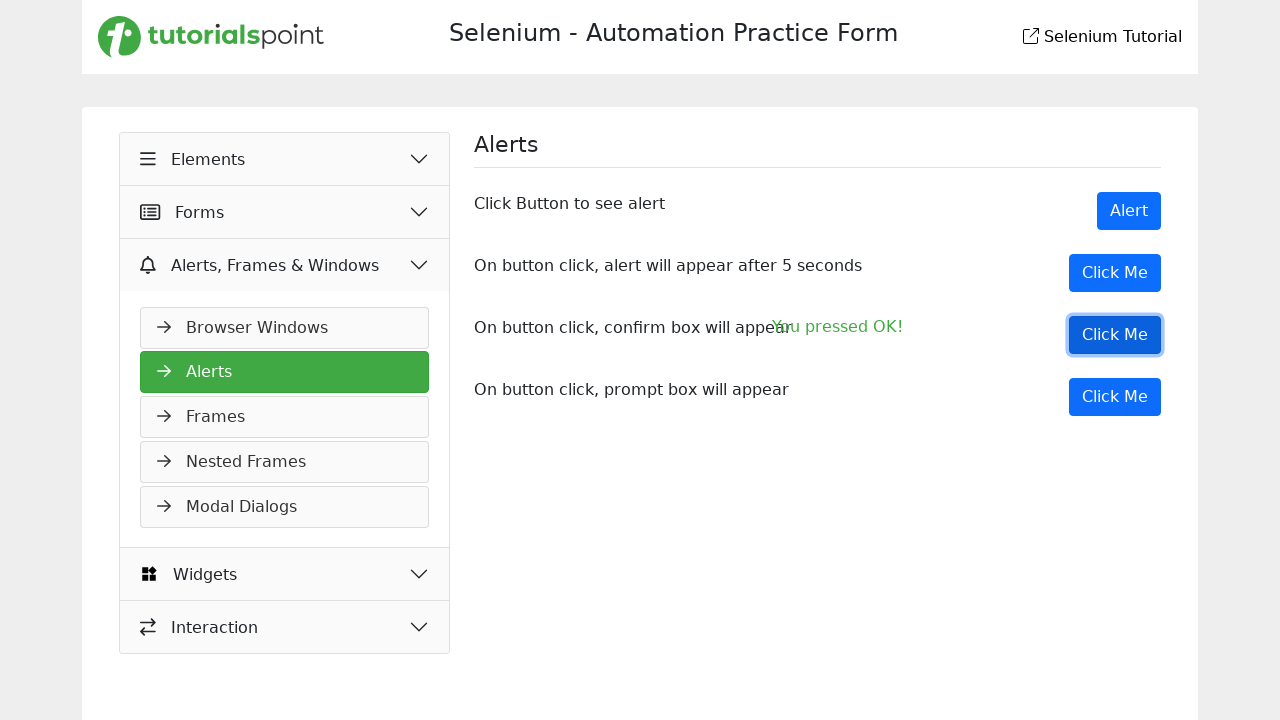

Set up dialog handler to enter text and accept prompt dialog
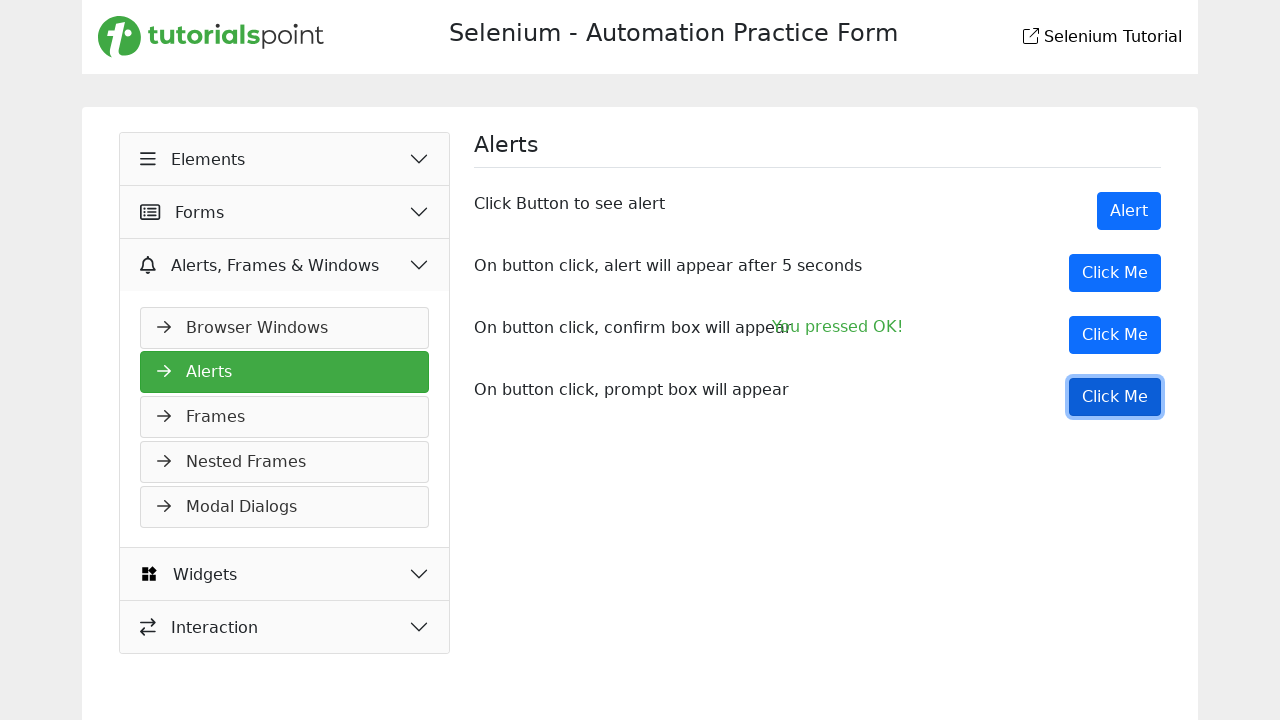

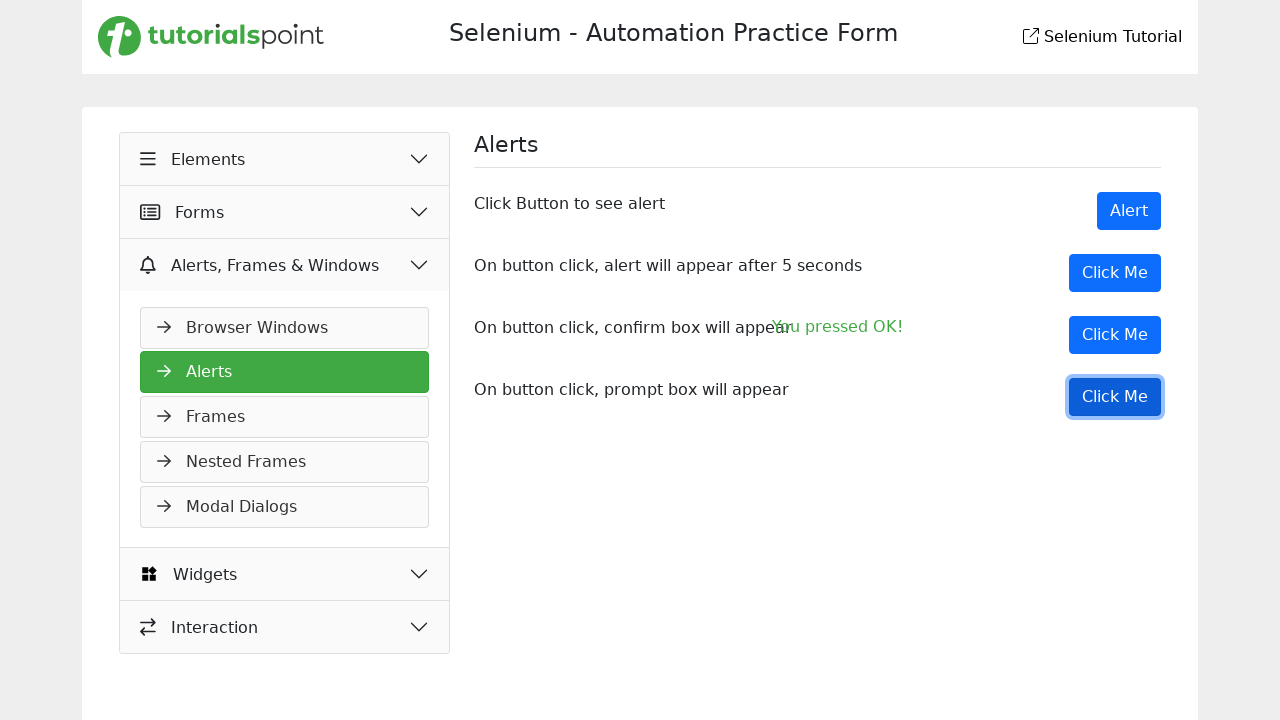